Tests search functionality on Divar (Iranian classifieds website) by entering a search term "206" and submitting the search

Starting URL: https://divar.ir/s/tehran

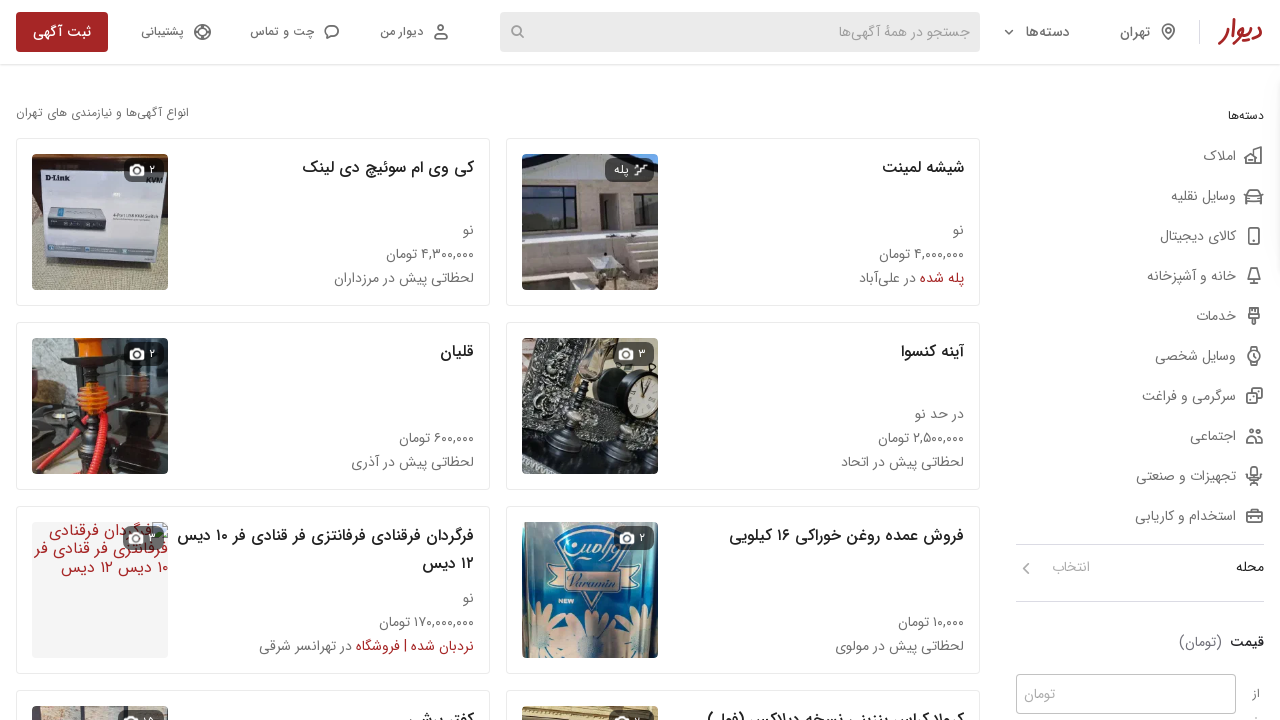

Filled search bar with '206' on .kt-nav-text-field__input
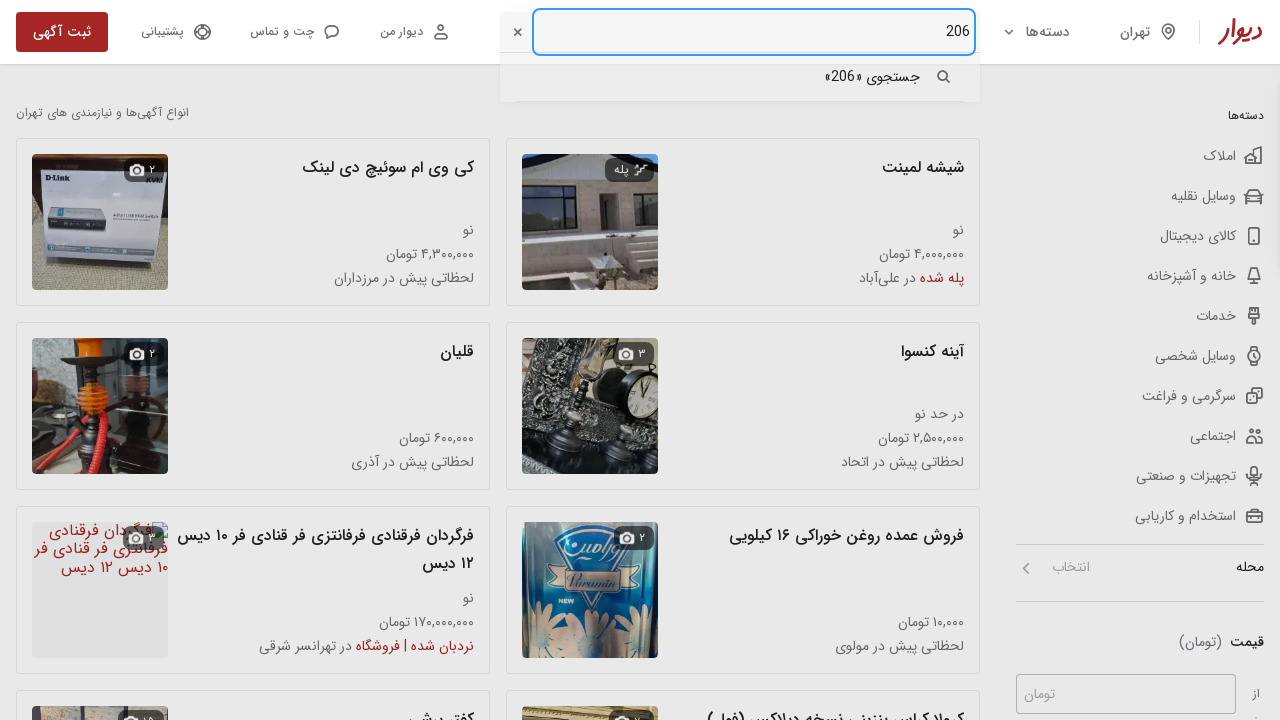

Pressed Enter to submit search on .kt-nav-text-field__input
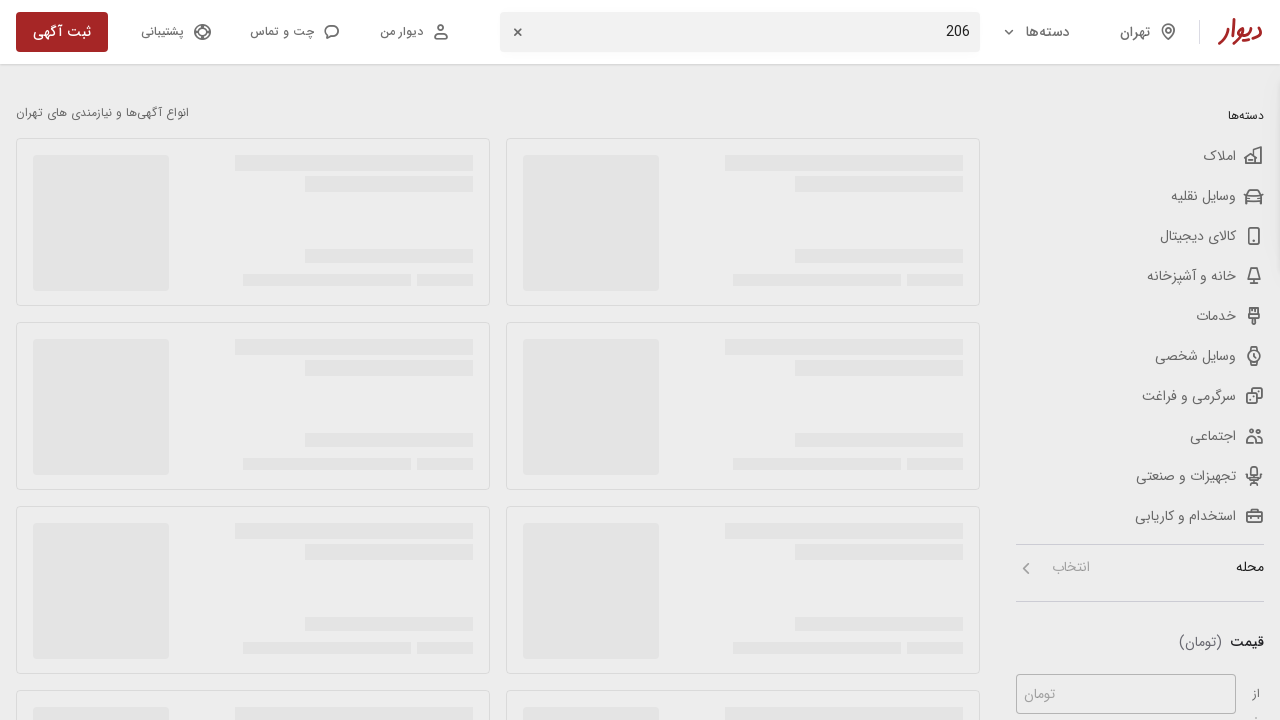

Search results loaded (networkidle state reached)
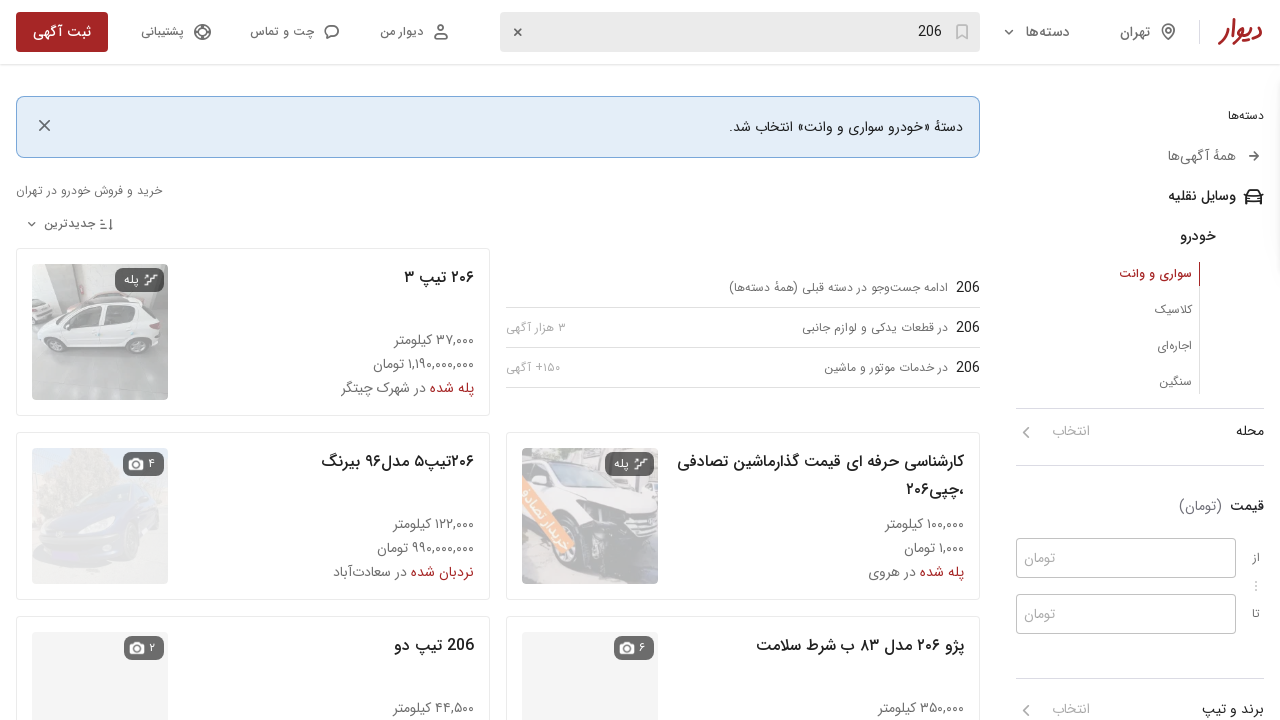

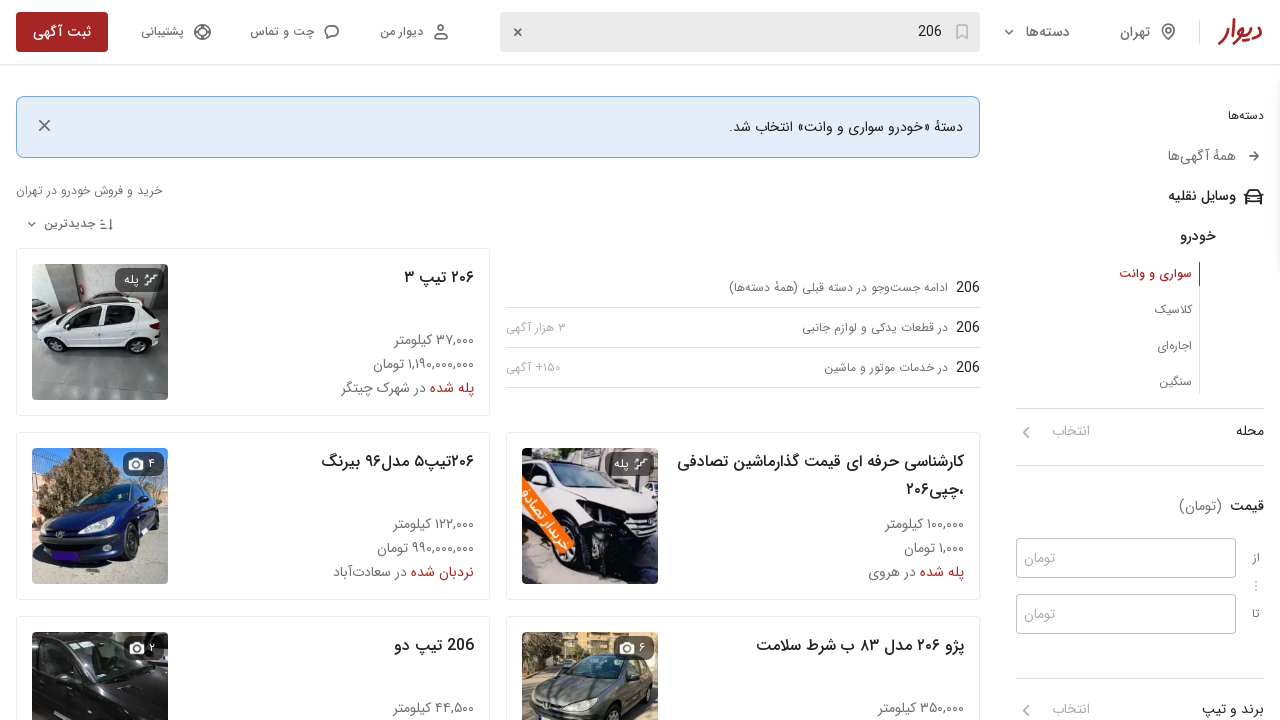